Tests various JavaScript alert interactions including simple alerts, confirm dialogs with OK/Cancel, and prompt alerts with text input

Starting URL: https://demo.automationtesting.in/Alerts.html

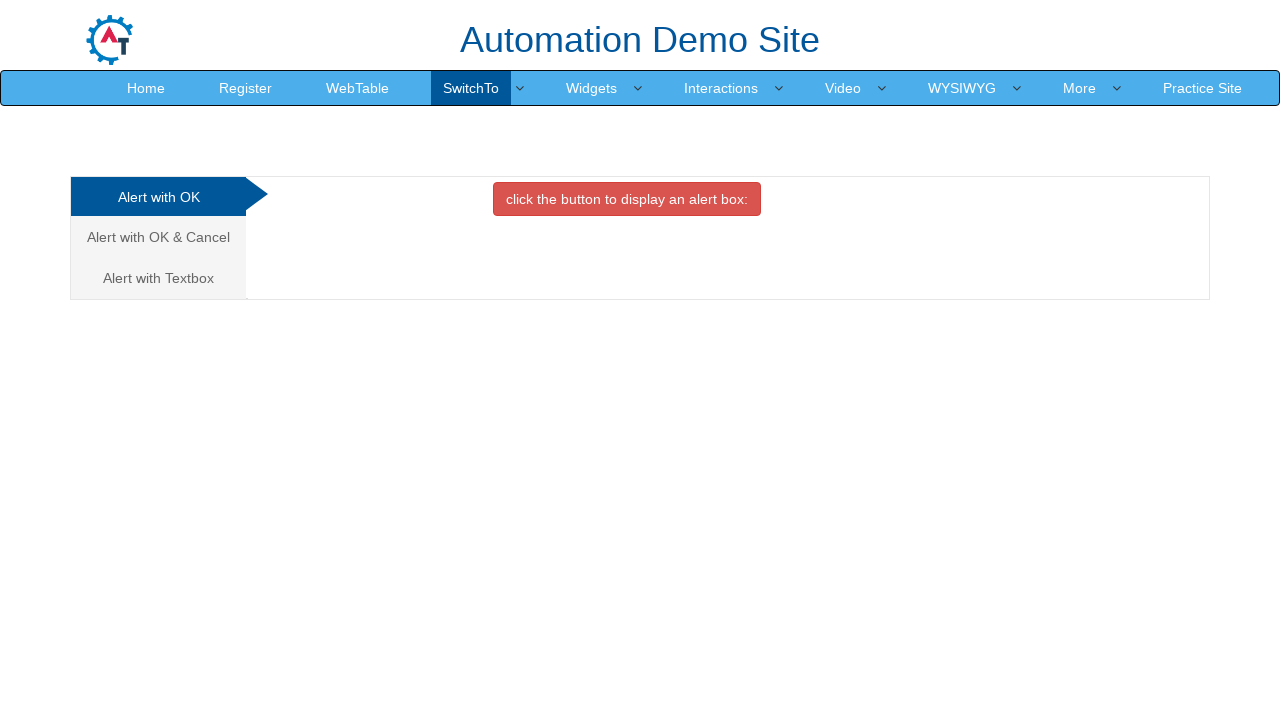

Clicked on Simple Alert tab at (627, 199) on xpath=//*[@id="OKTab"]
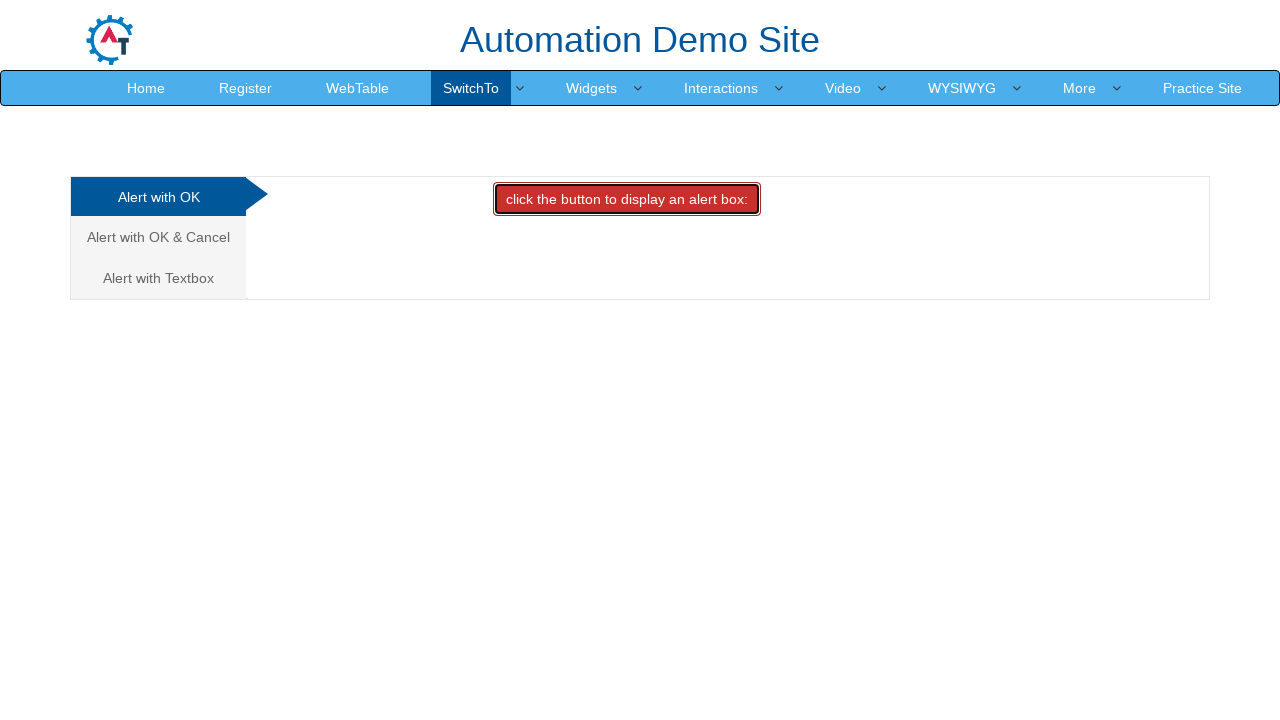

Accepted simple alert dialog
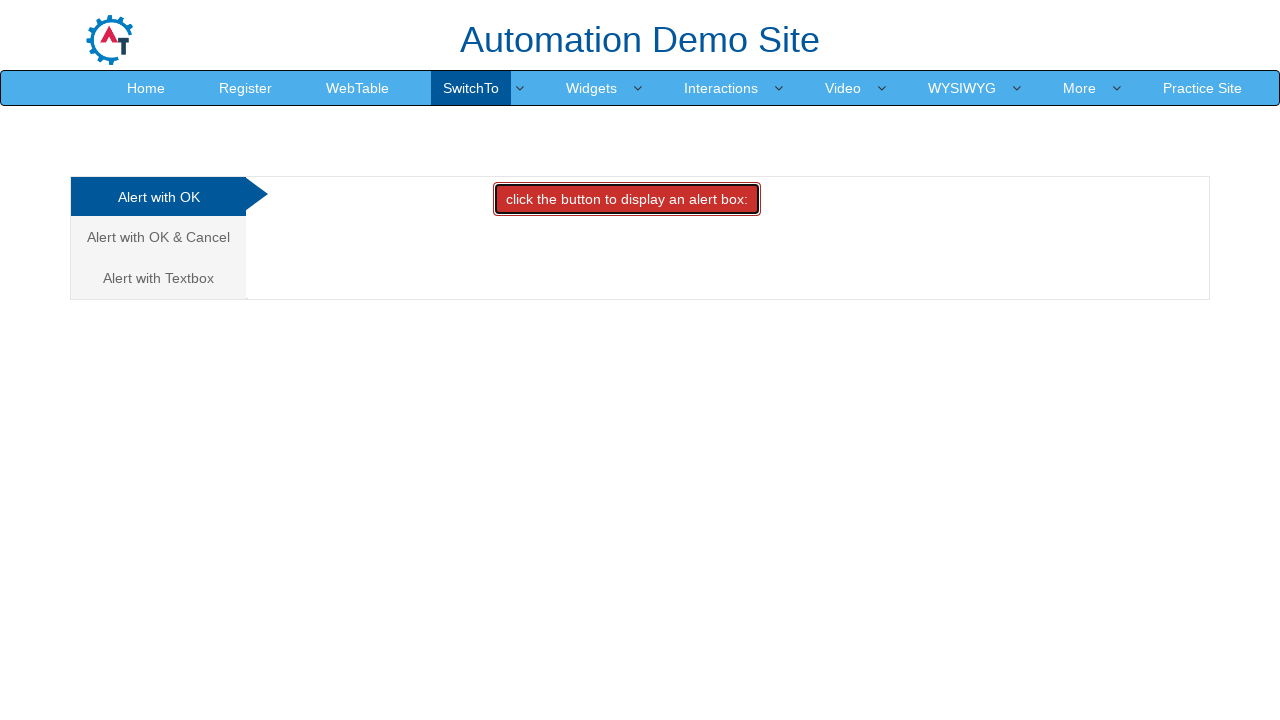

Clicked on Alert with OK & Cancel section at (158, 237) on text="Alert with OK & Cancel"
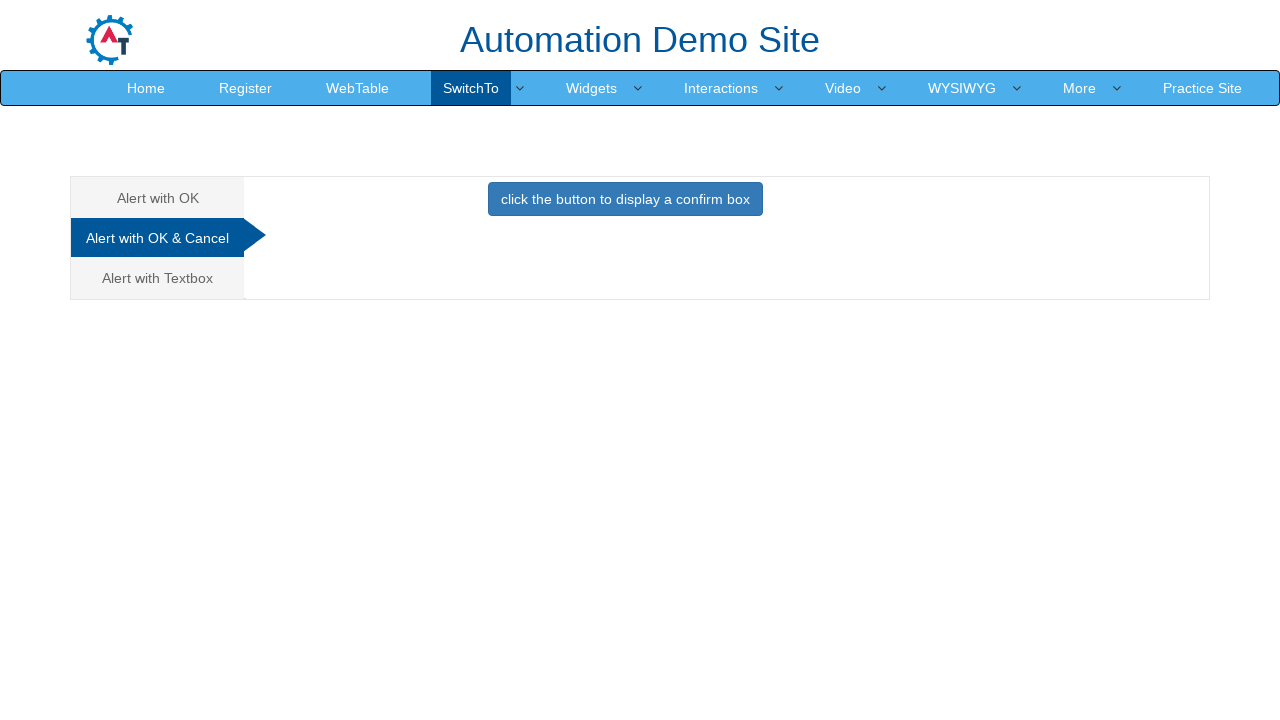

Clicked on Cancel Tab button at (625, 204) on xpath=//*[@id="CancelTab"]
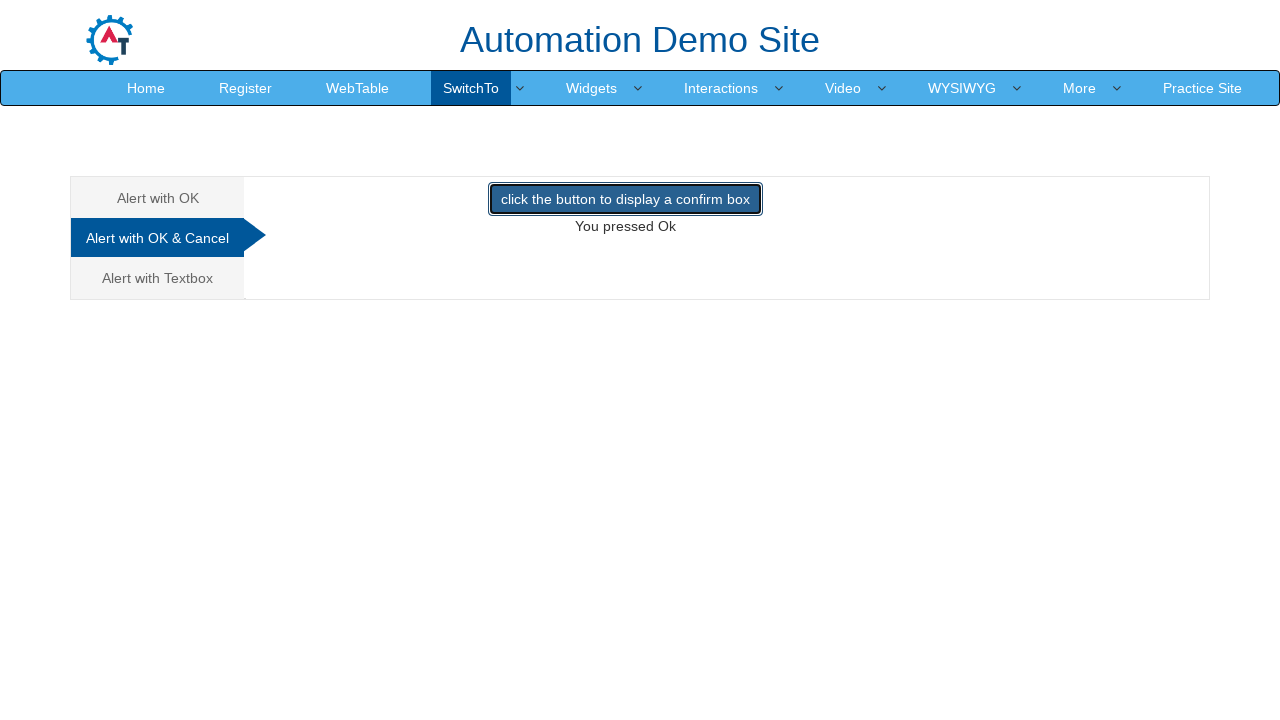

Dismissed the confirm dialog
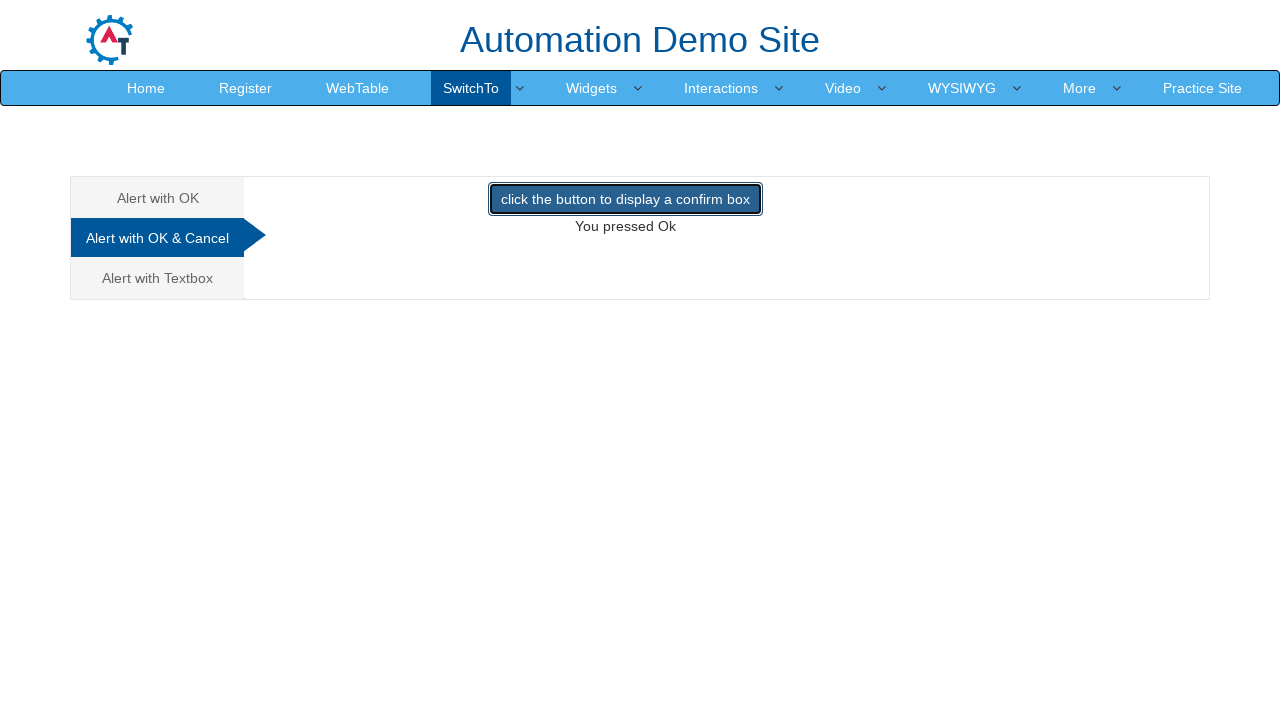

Clicked on Cancel Tab button again at (625, 214) on xpath=//*[@id="CancelTab"]
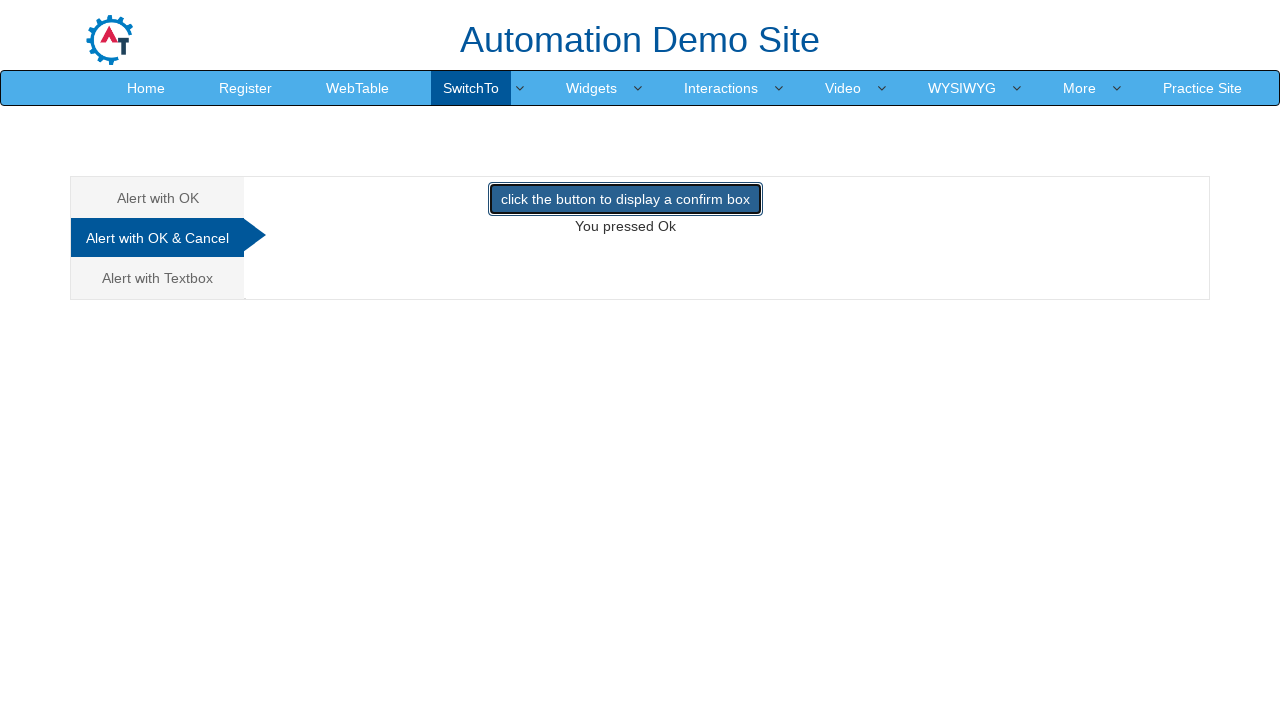

Accepted the confirm dialog
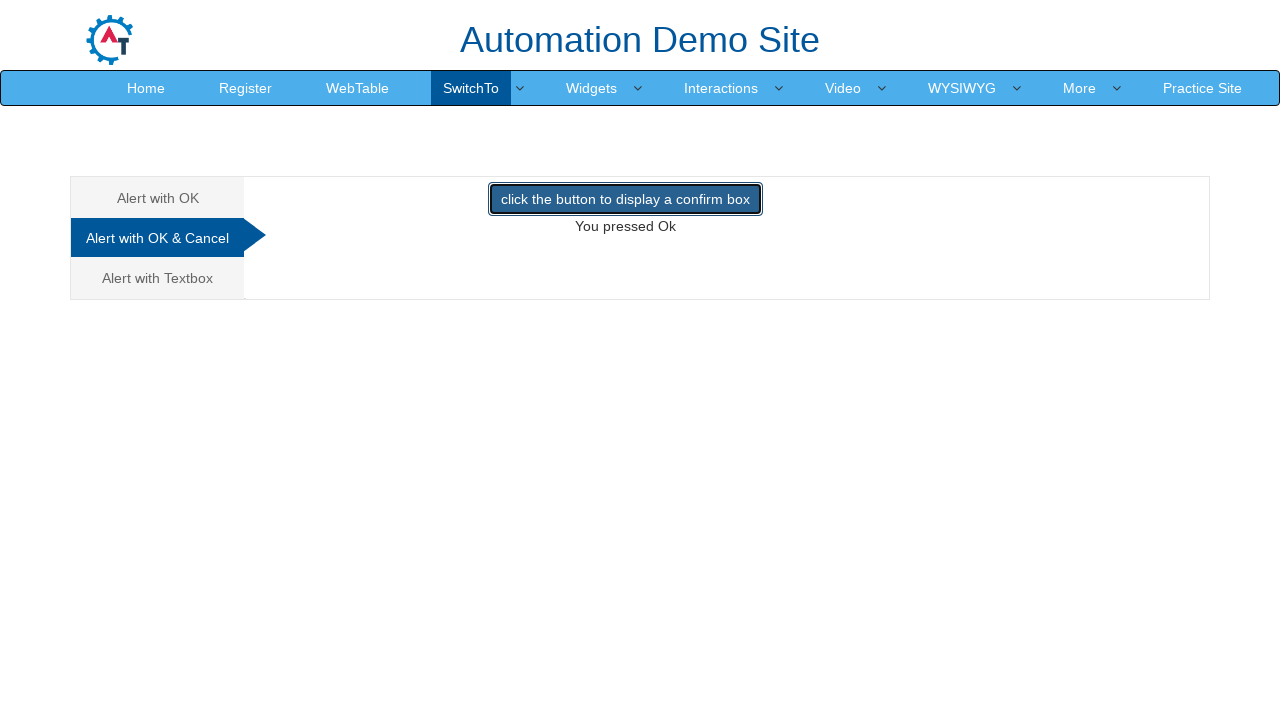

Clicked on Alert with Textbox section at (158, 278) on text="Alert with Textbox"
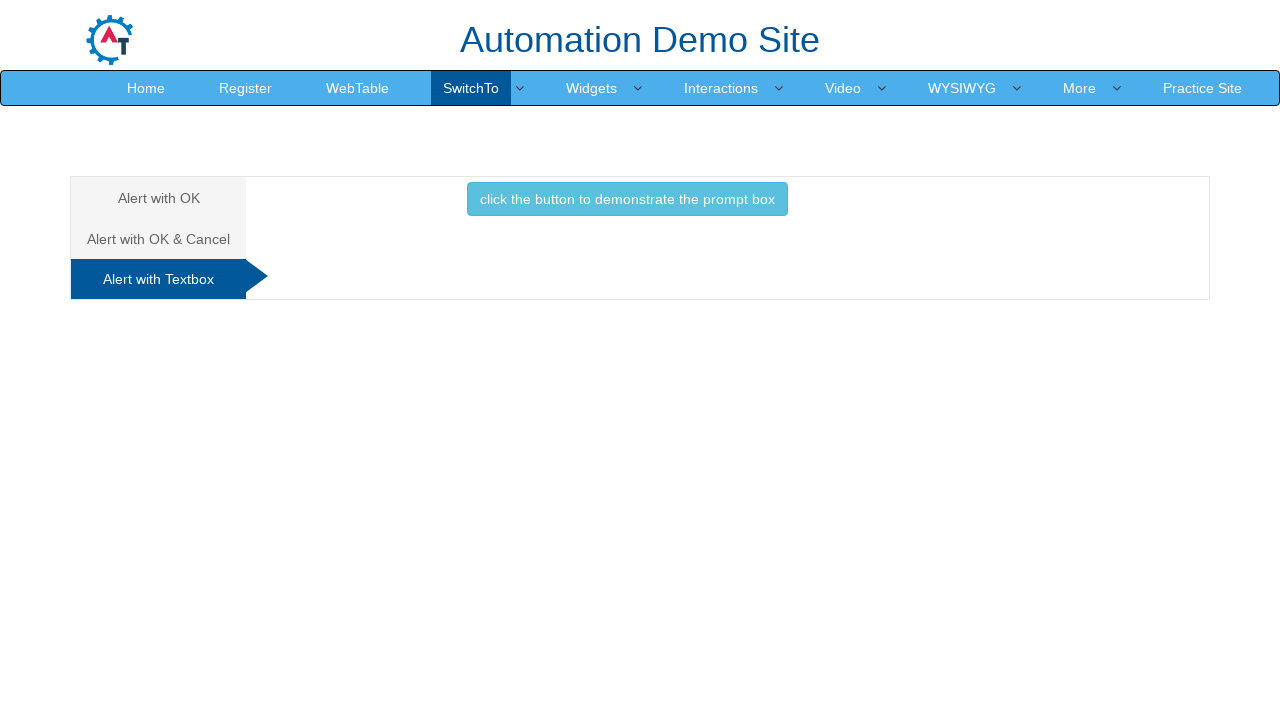

Clicked on Textbox button at (627, 204) on xpath=//*[@id="Textbox"]
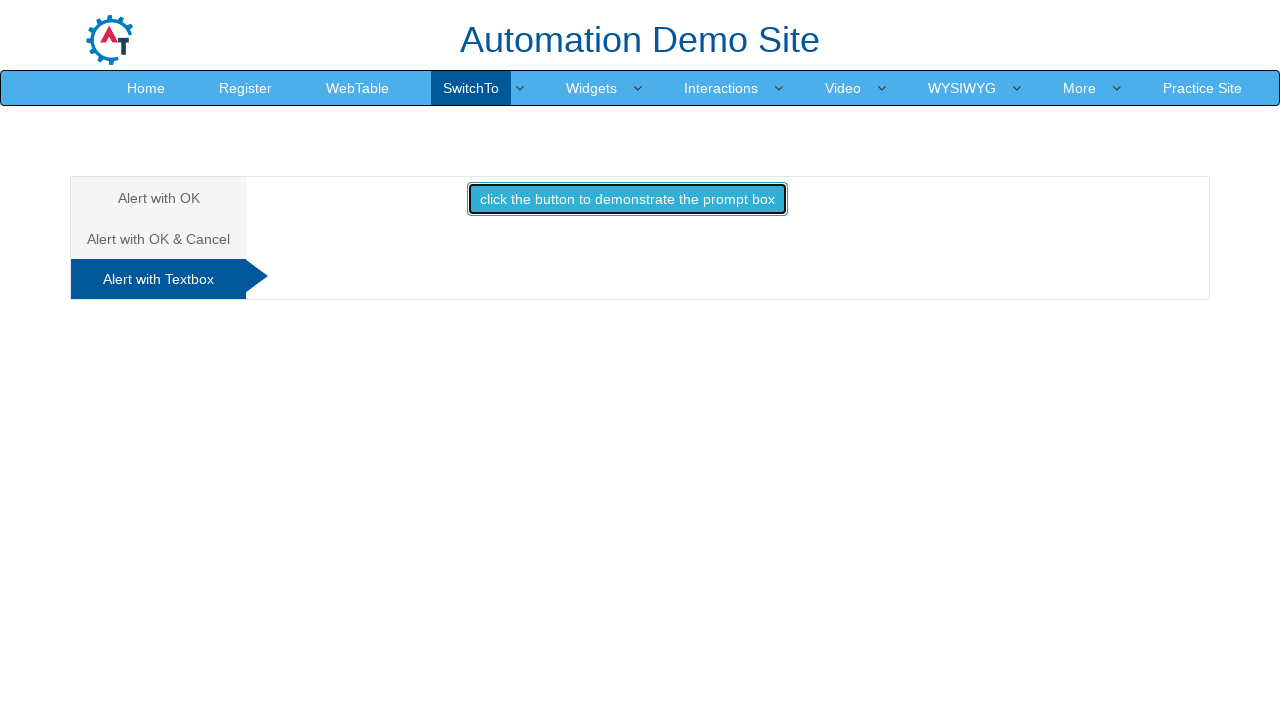

Accepted prompt dialog with text input 'Nuraina'
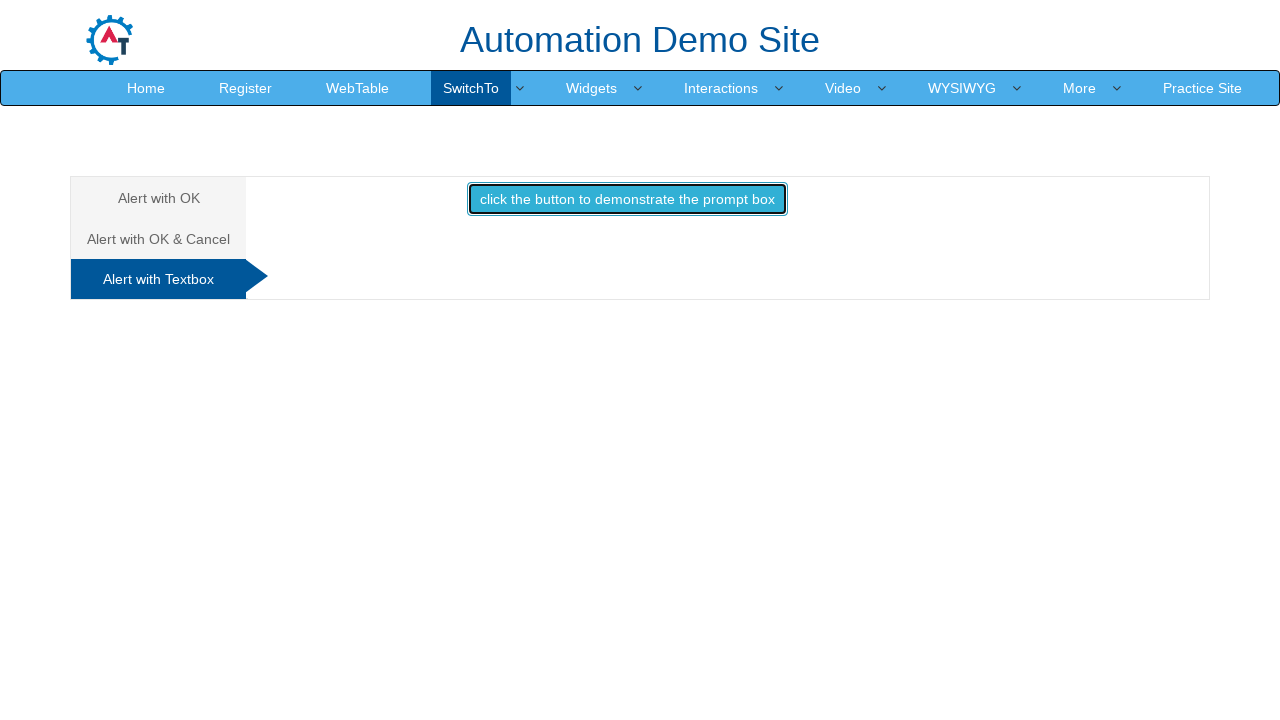

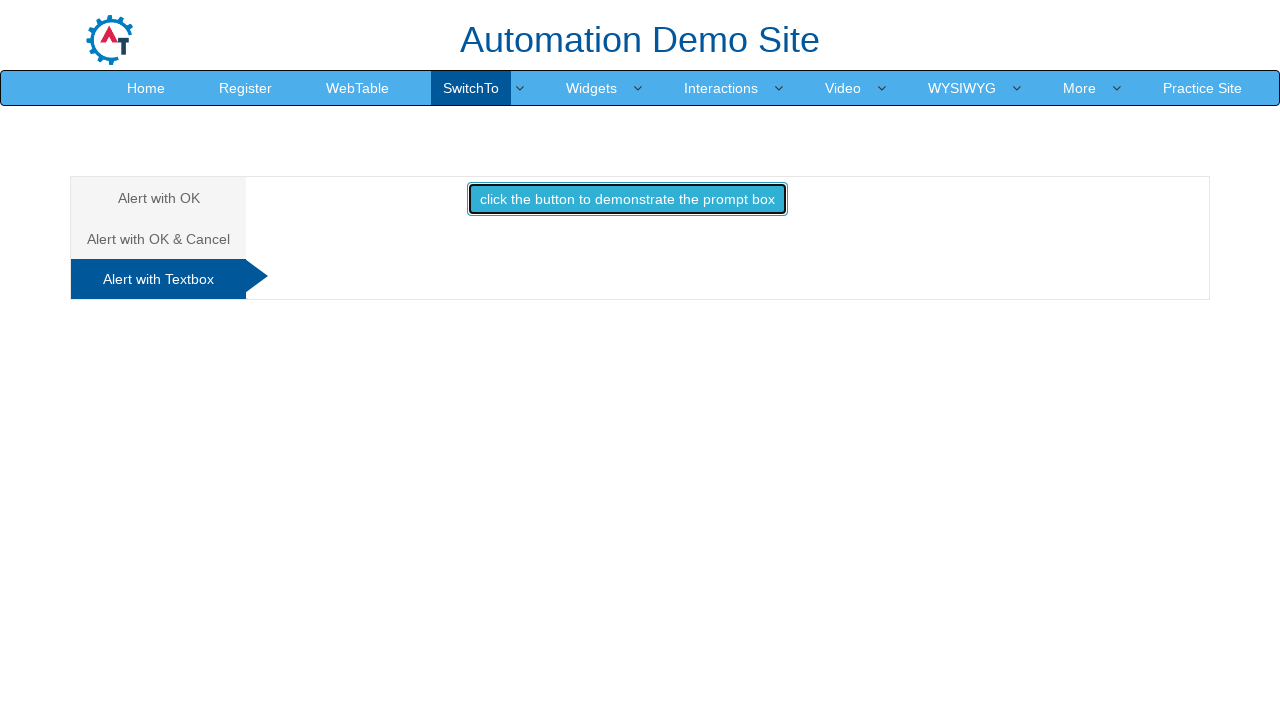